Performs a right-click (context click) action on a button element to test right-click functionality

Starting URL: https://demoqa.com/buttons

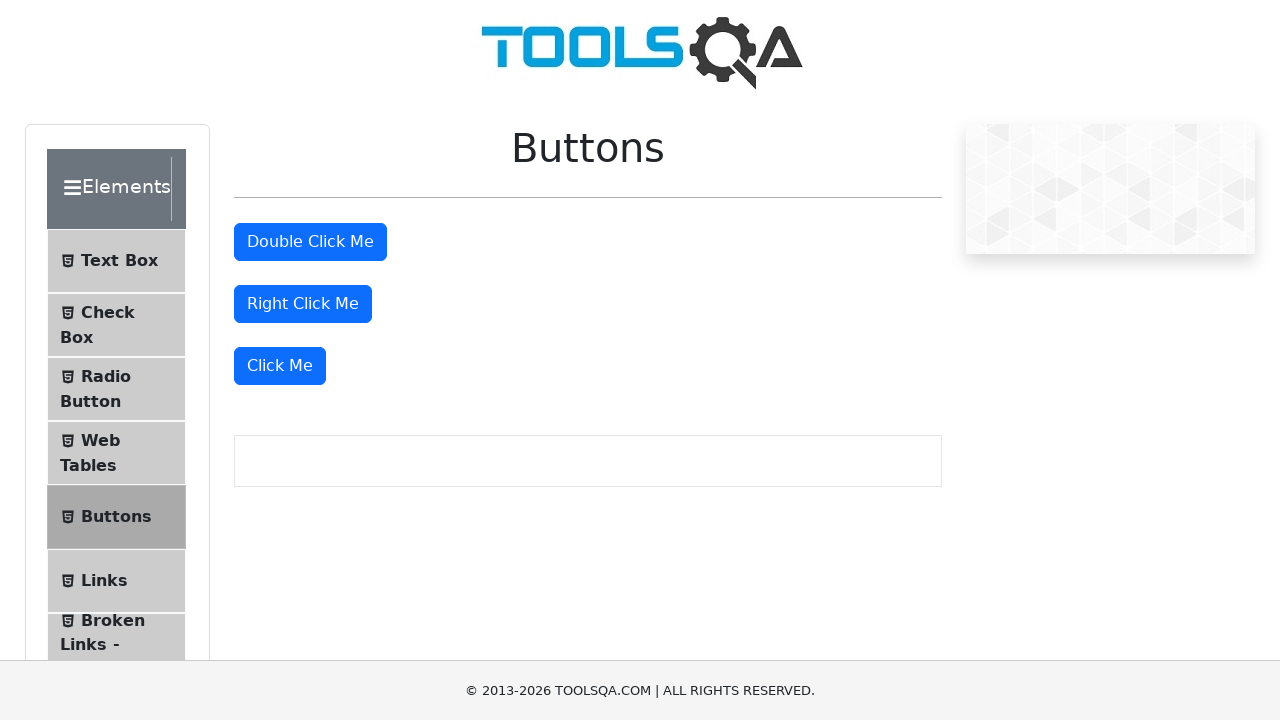

Located the right-click button element
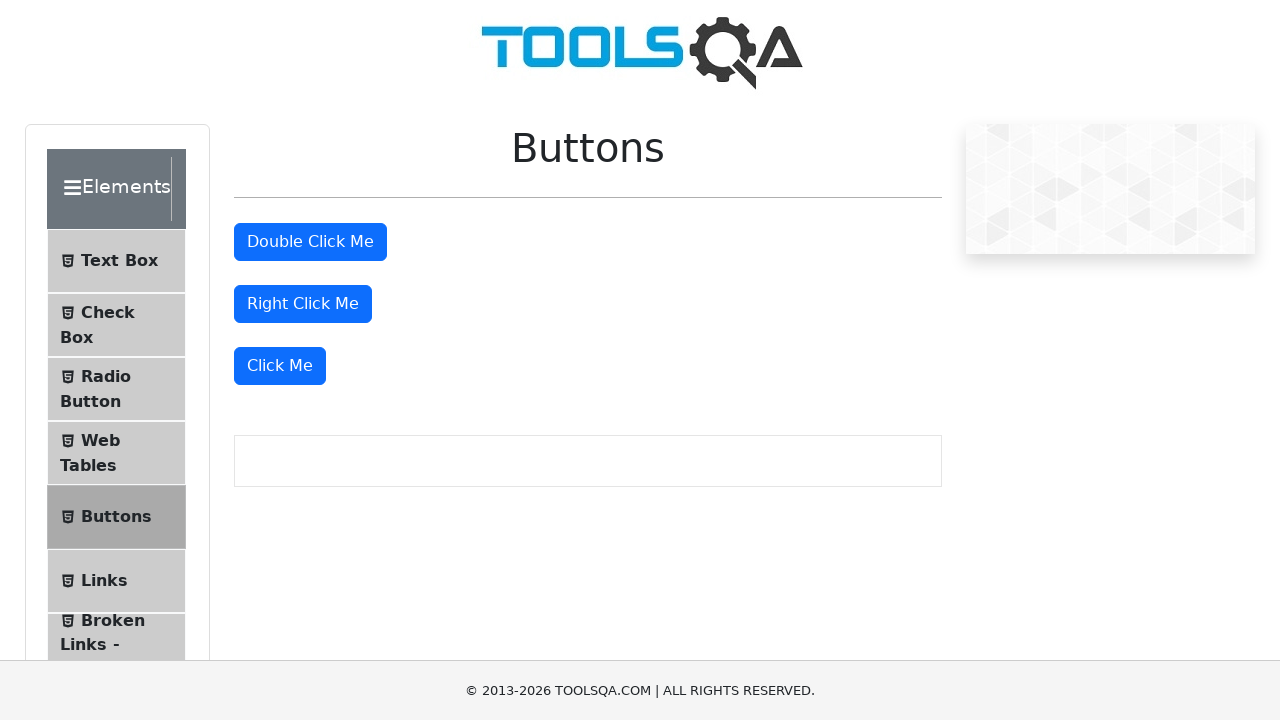

Performed right-click (context click) action on the button at (303, 304) on #rightClickBtn
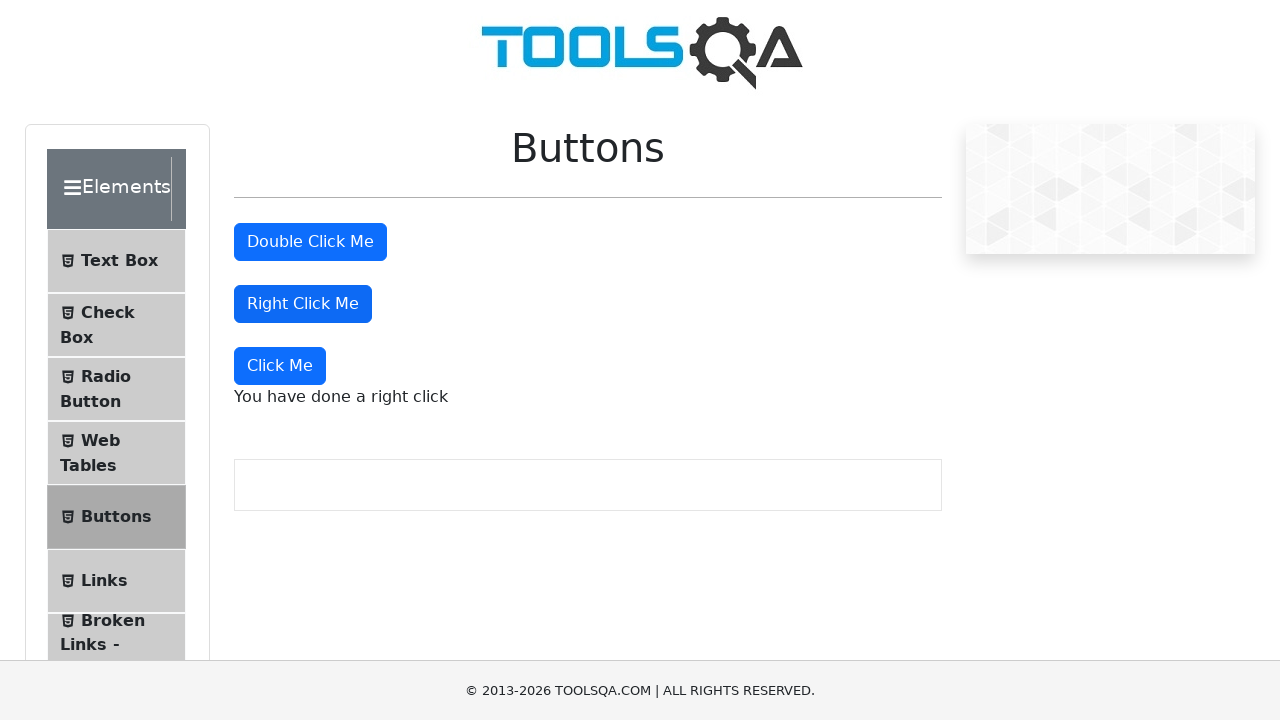

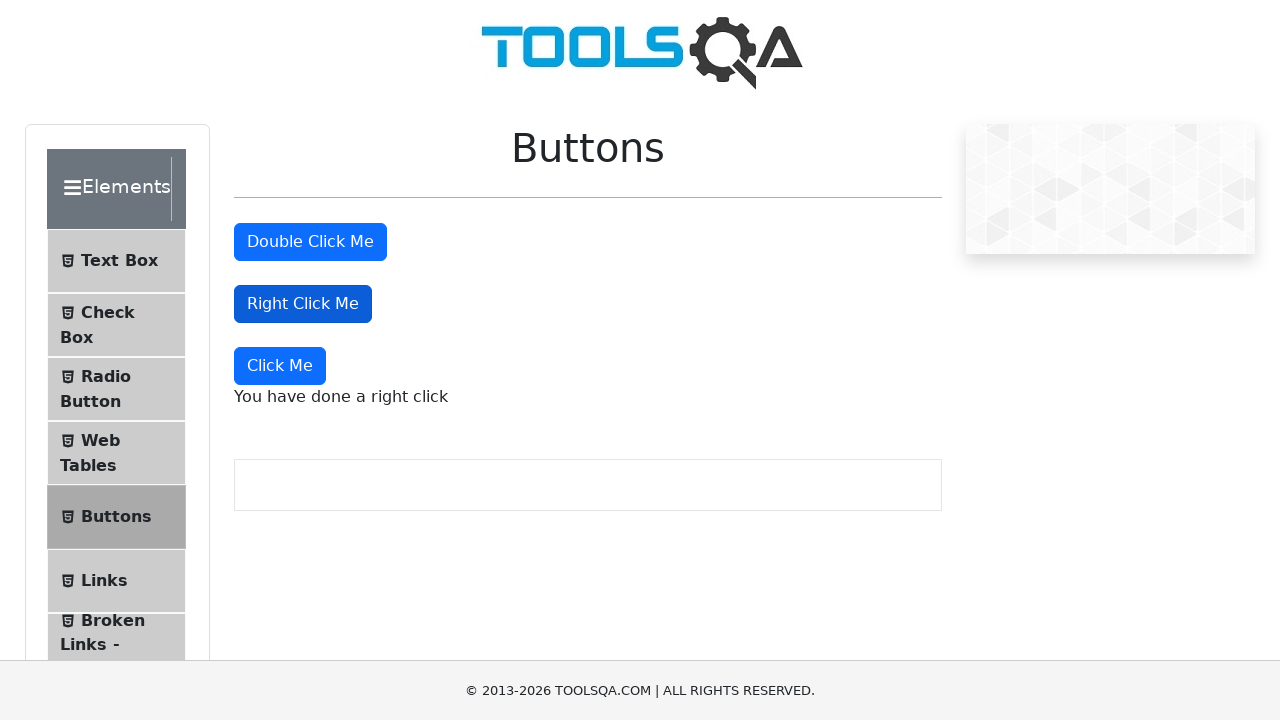